Tests geolocation functionality by clicking a "get coordinates" button and waiting for the coordinates element to become visible on the page.

Starting URL: https://bonigarcia.dev/selenium-webdriver-java/geolocation.html

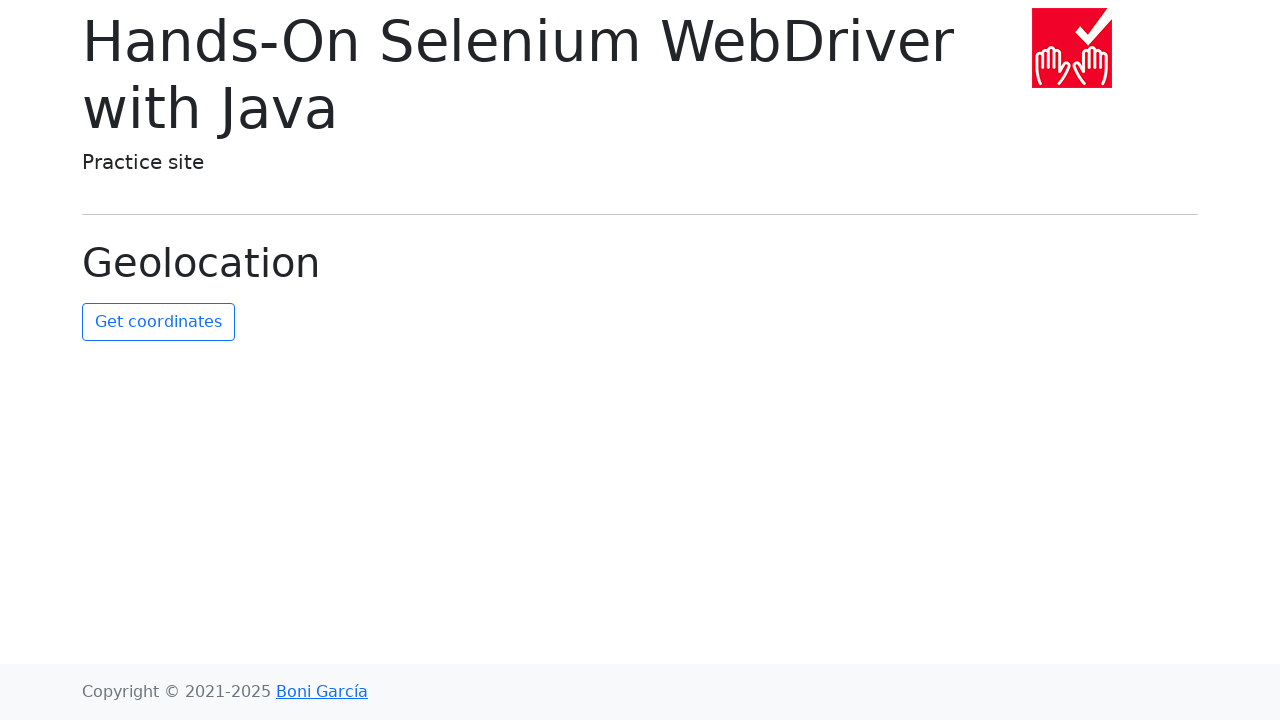

Clicked 'get coordinates' button at (158, 322) on #get-coordinates
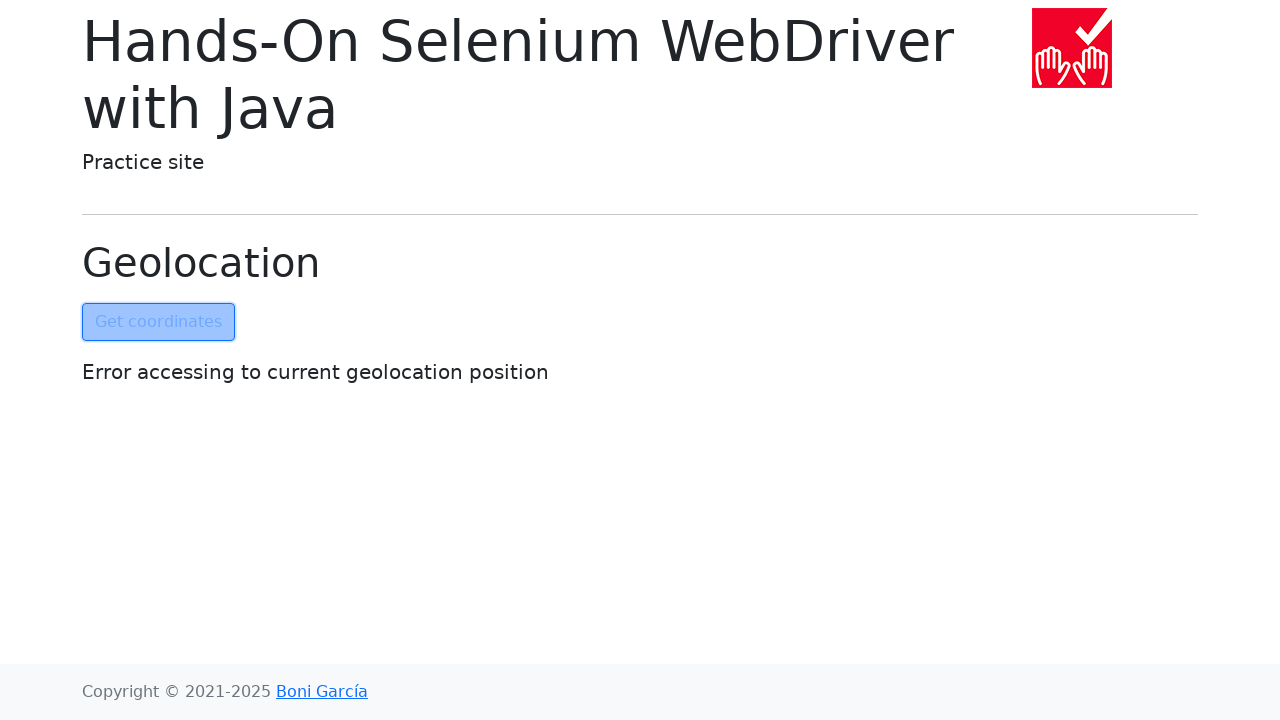

Coordinates element became visible
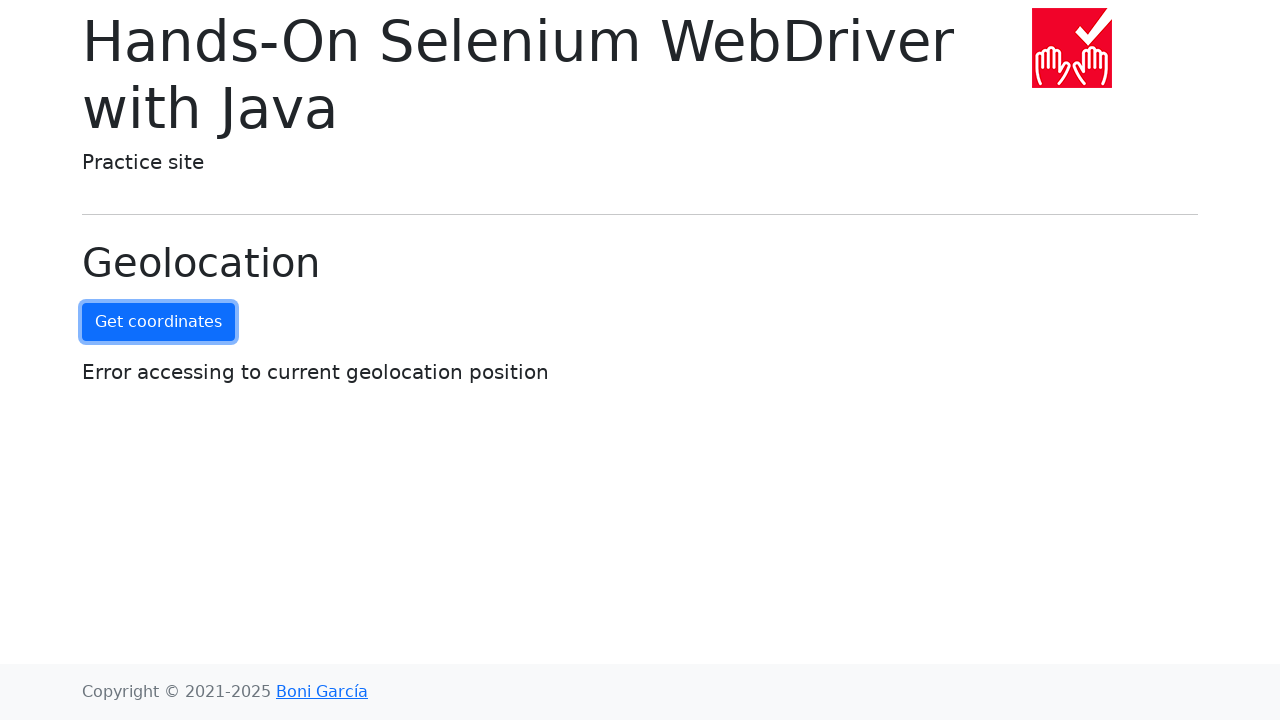

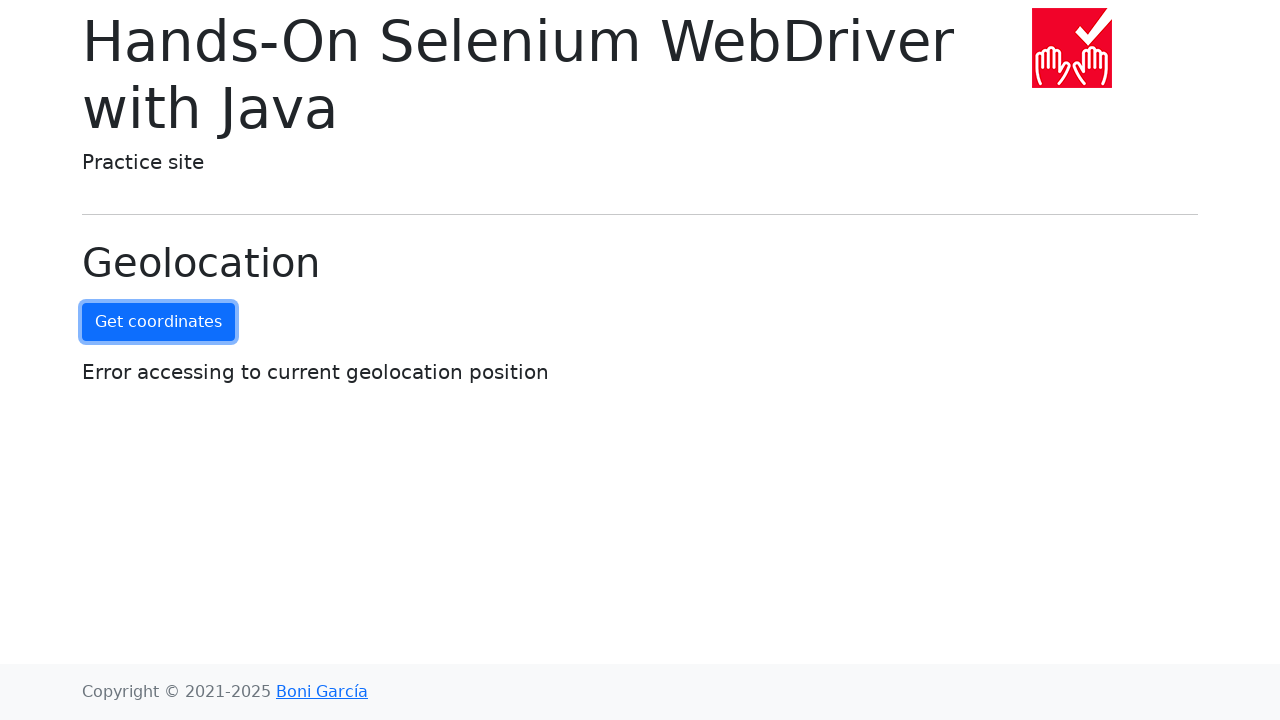